Tests link navigation by clicking on the "Work-Space" link using link text locator

Starting URL: https://letcode.in

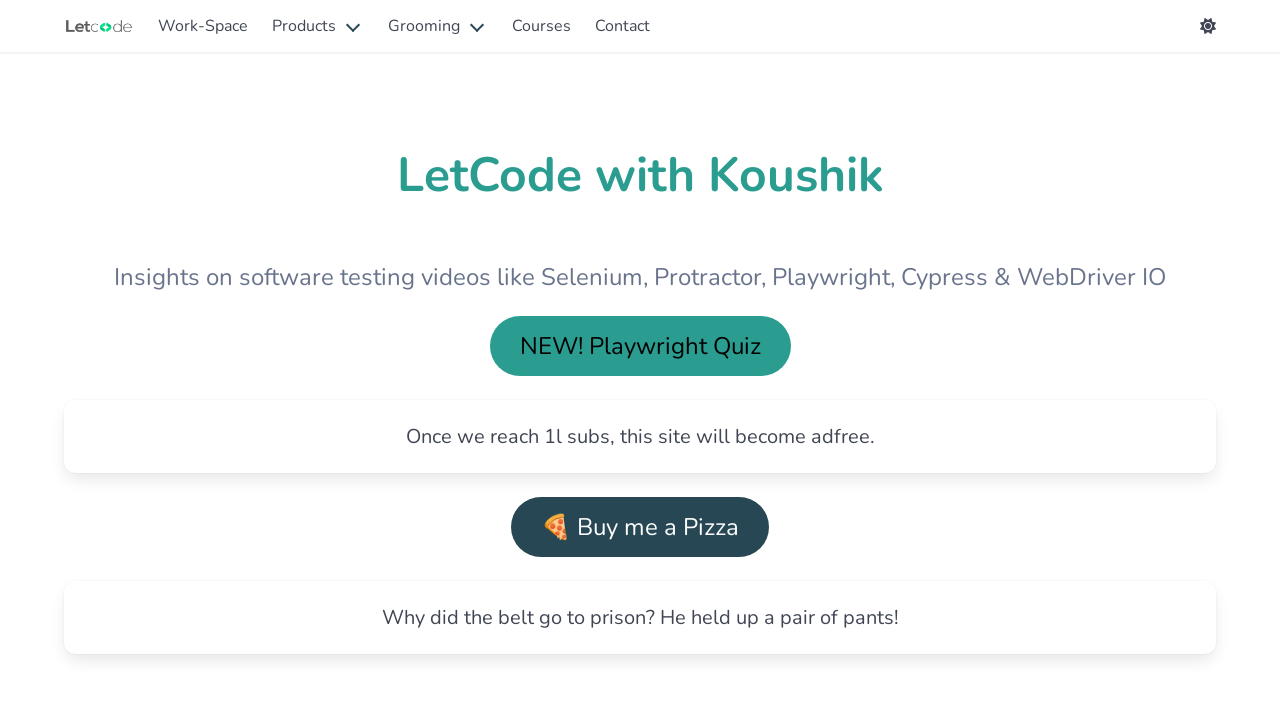

Clicked on 'Work-Space' link using link text locator at (203, 26) on a:text('Work-Space')
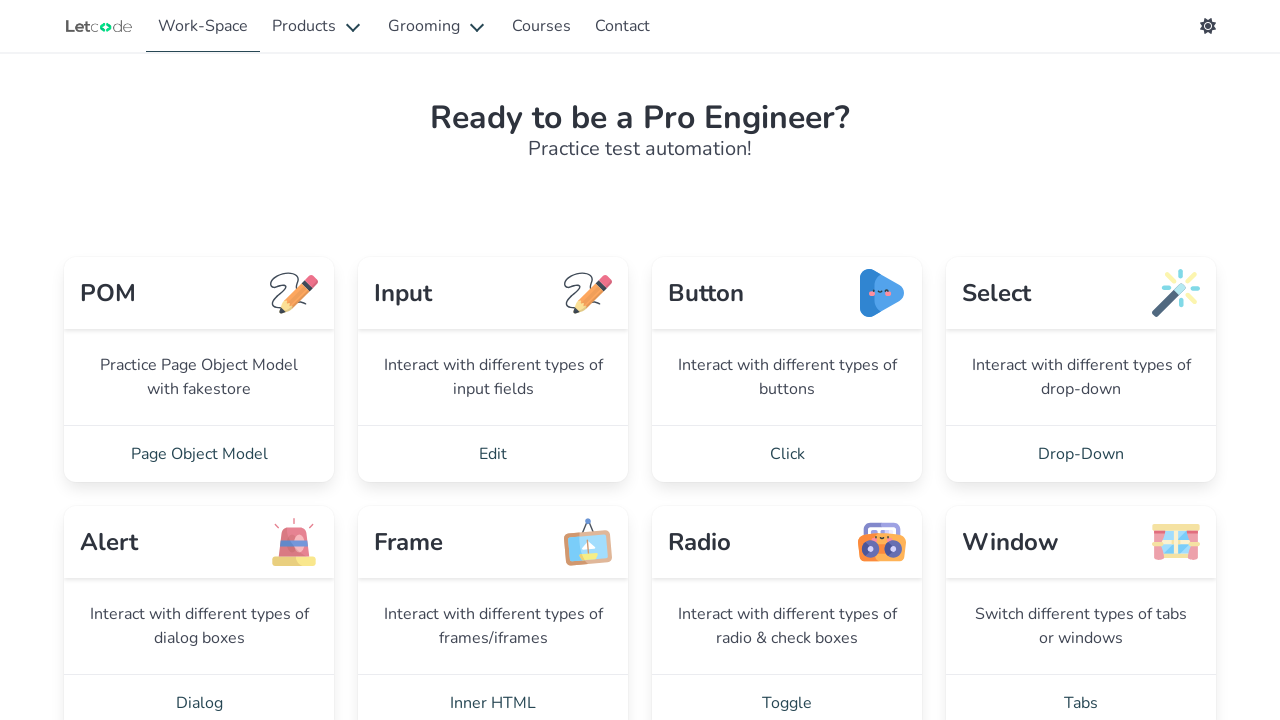

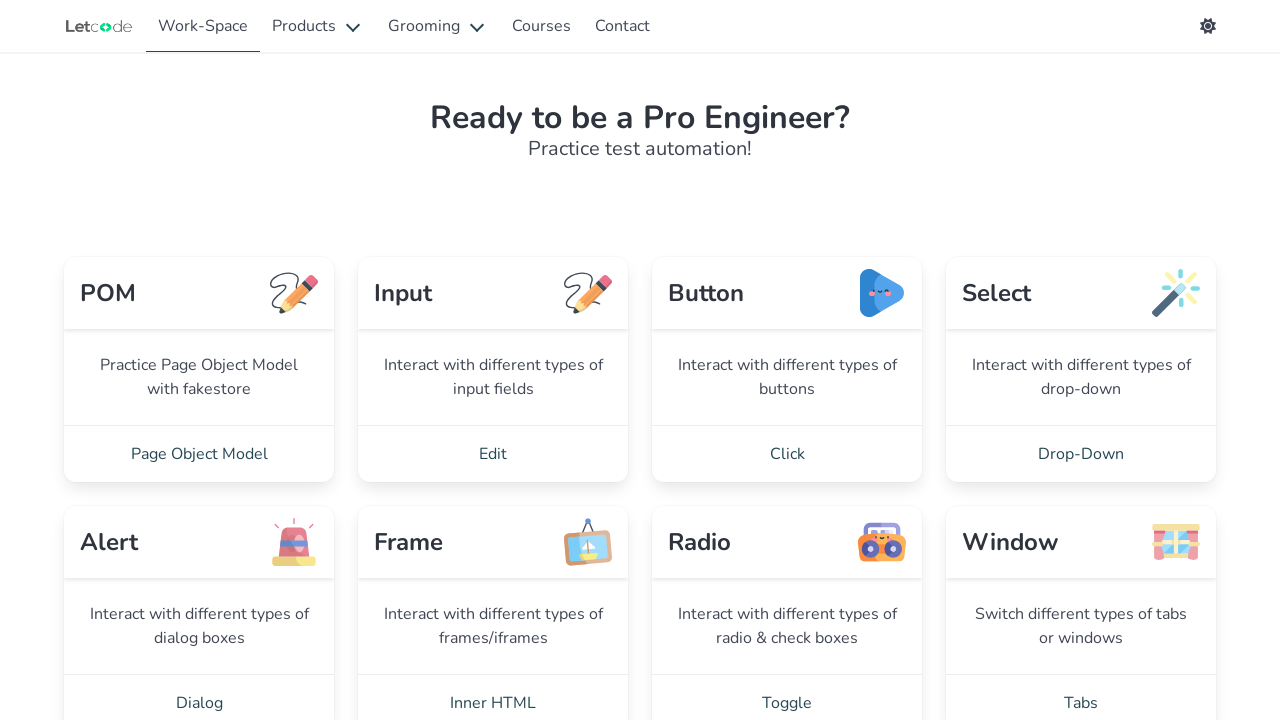